Tests interaction with W3Schools code editor by switching to iframe, clicking submit button in the form, then running the code again

Starting URL: https://www.w3schools.com/html/tryit.asp?filename=tryhtml_form_attributes_submit

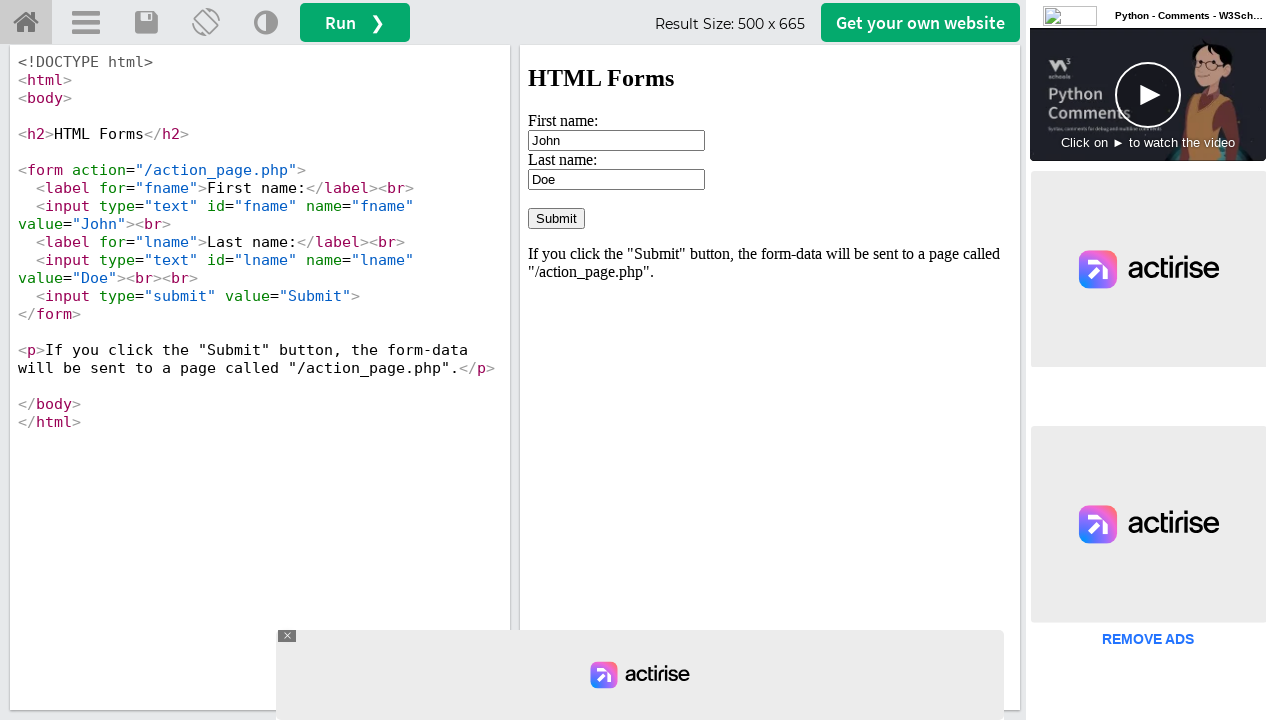

Waited for page to fully load
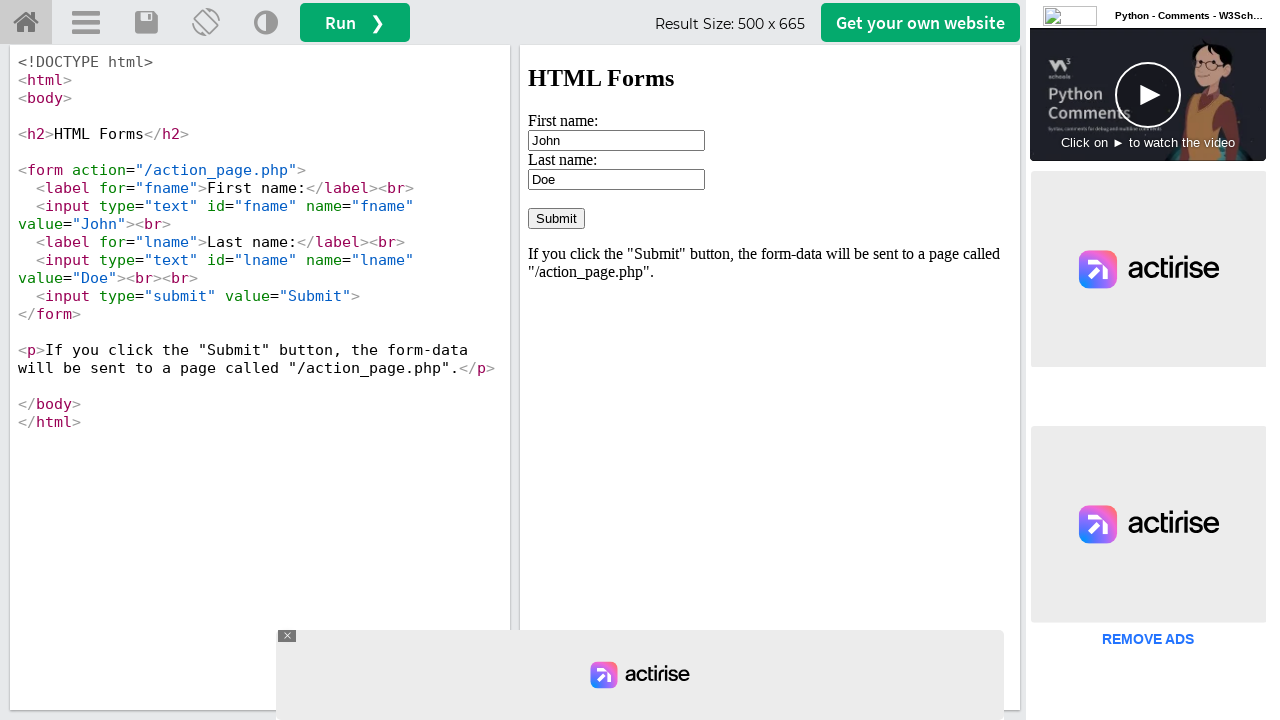

Switched to iframeResult iframe
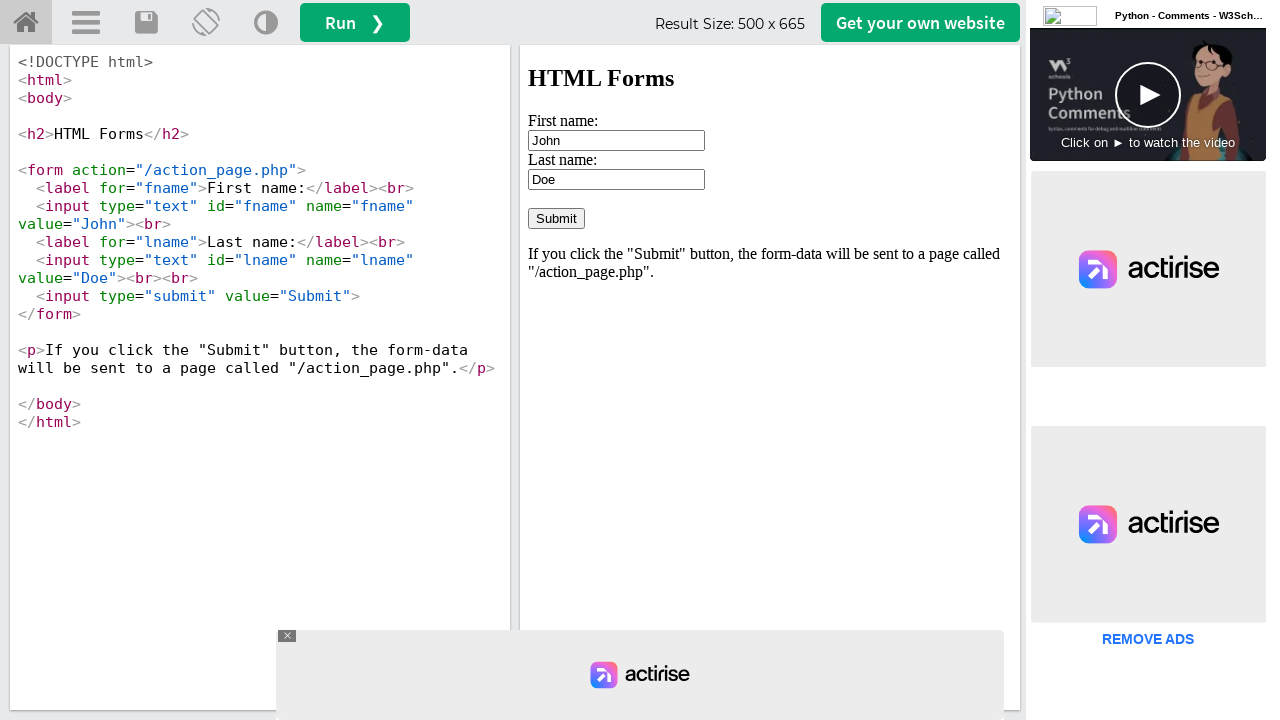

Clicked submit button in the form at (556, 218) on xpath=/html/body/form/input[3]
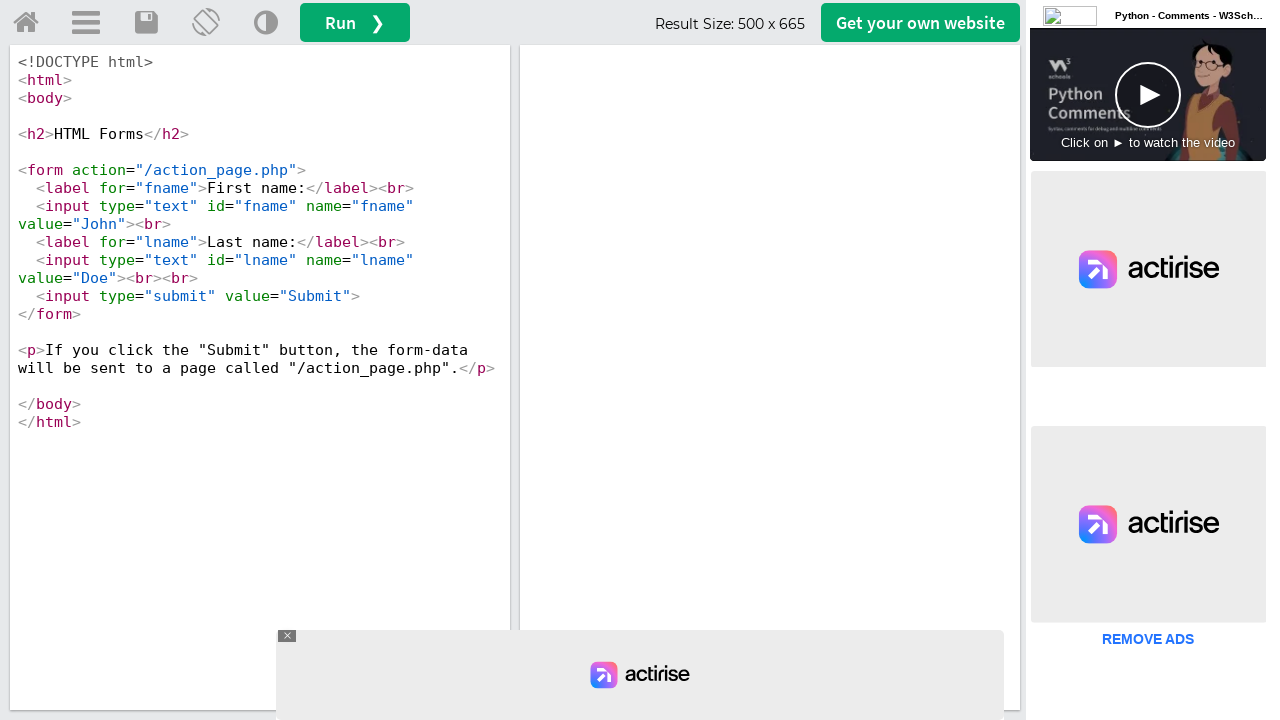

Waited briefly after form submission
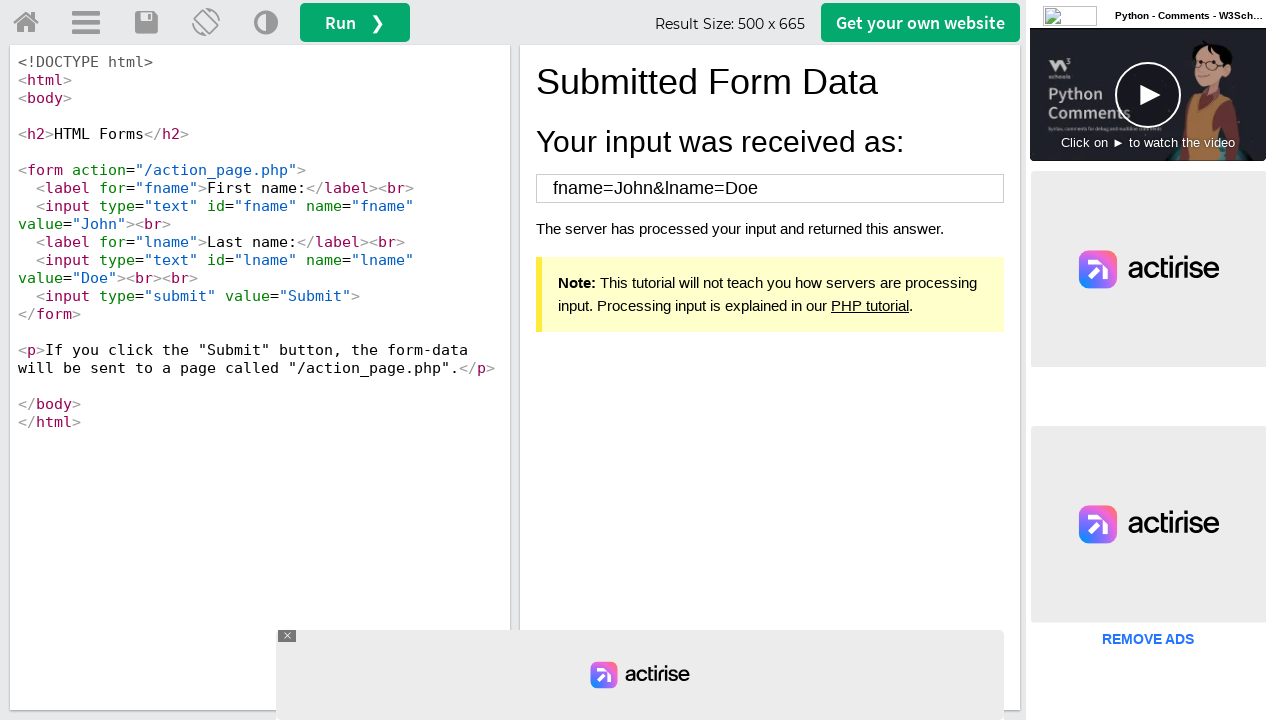

Clicked Run button to execute the code at (355, 22) on #runbtn
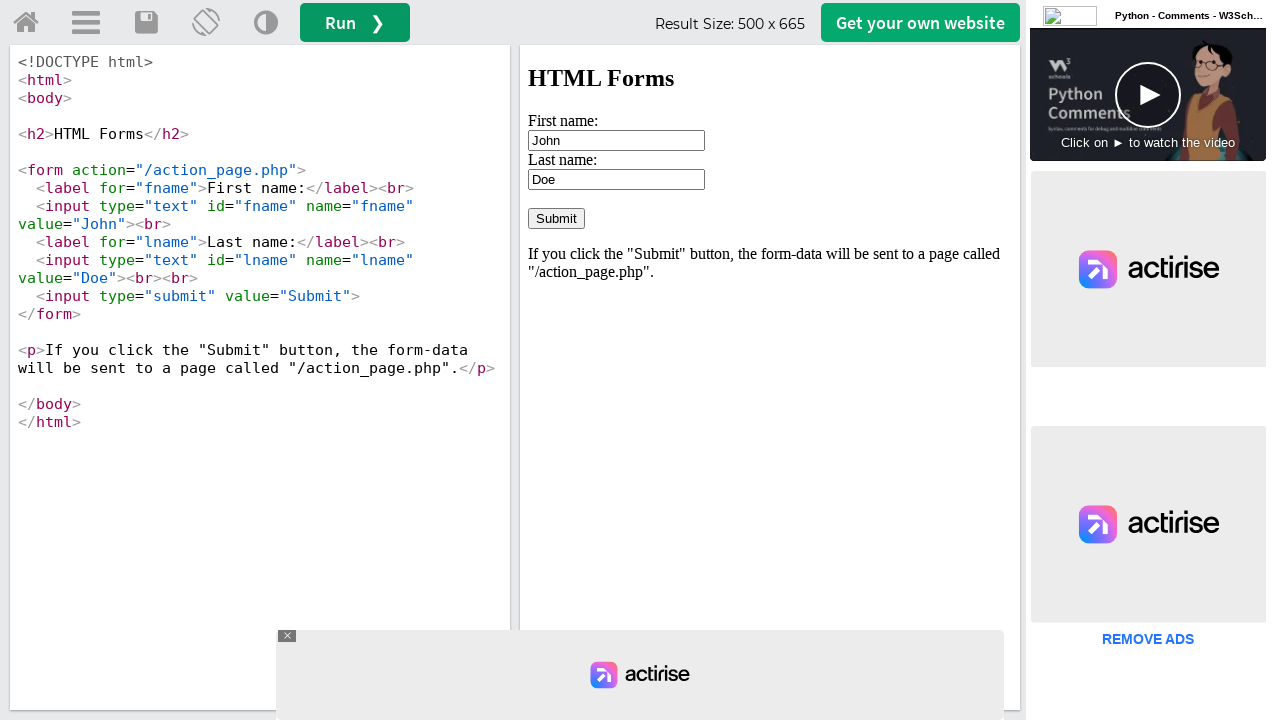

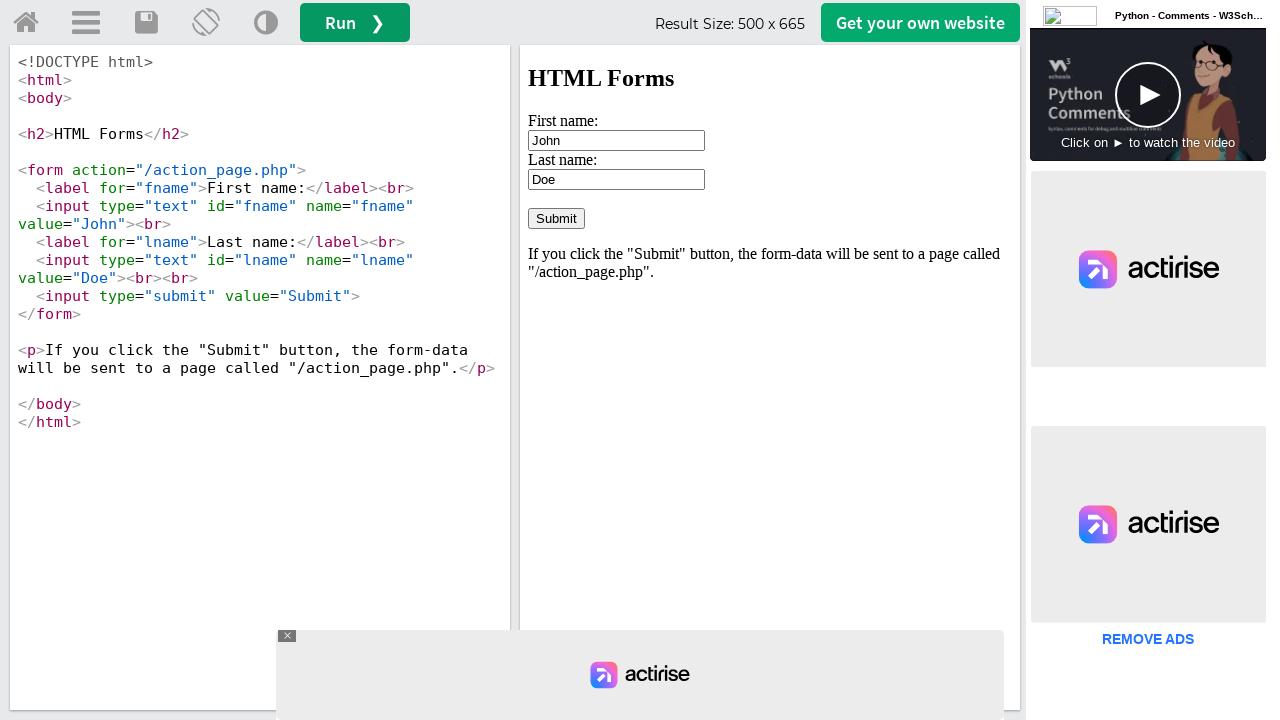